Fills out a form on the HYR Tutorials website including name fields, gender selection, language checkboxes, email, and password

Starting URL: https://www.hyrtutorials.com/p/basic-controls.html

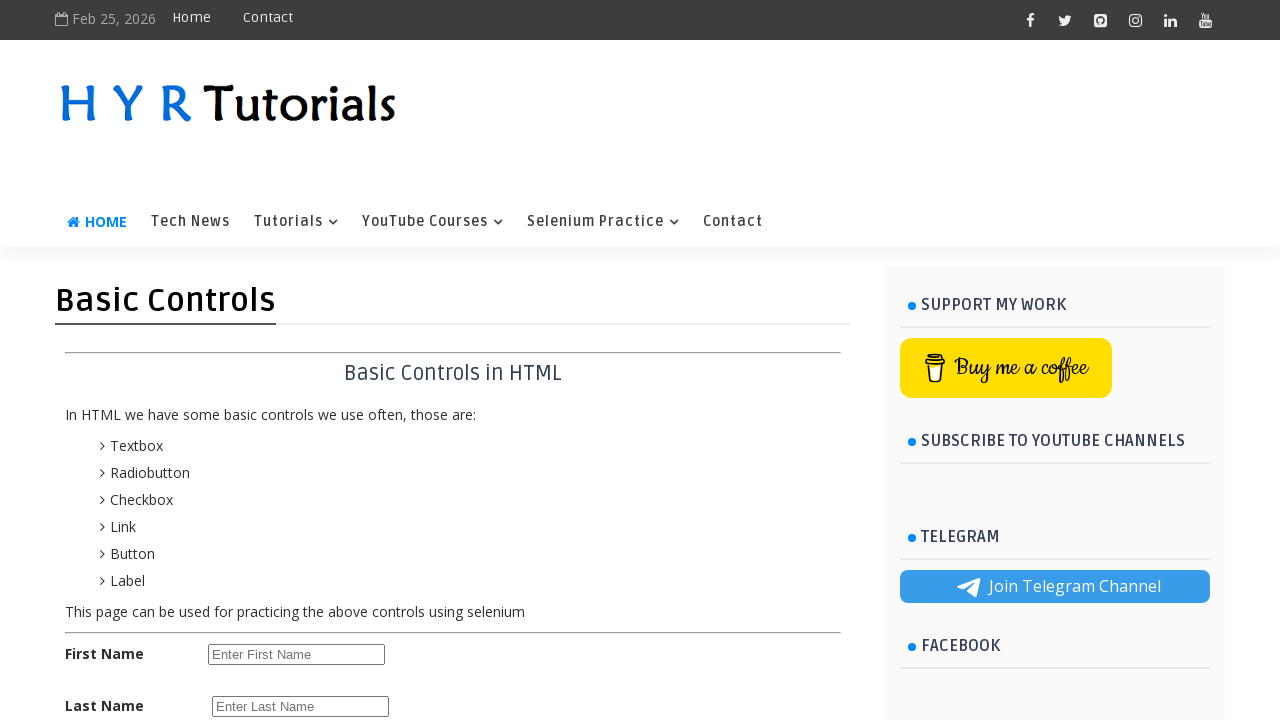

Filled first name field with 'Latika' on input[name='fName']
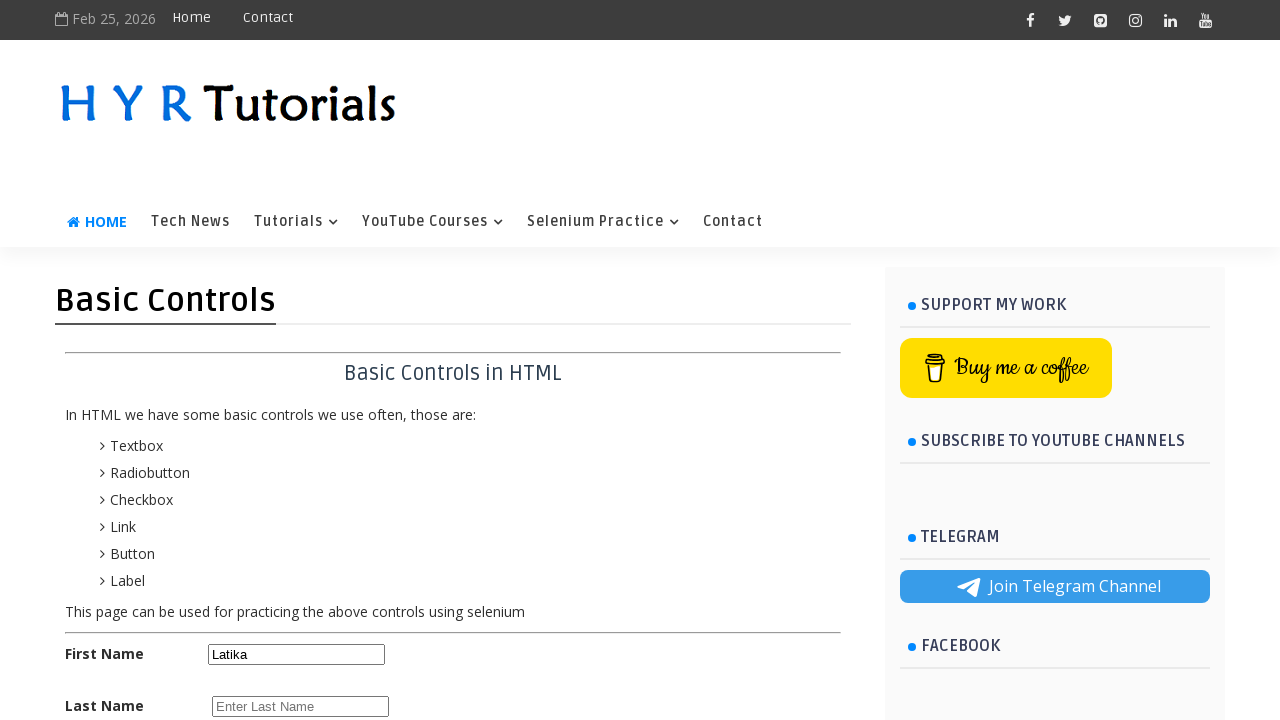

Filled last name field with 'Joshi' on input#lastName
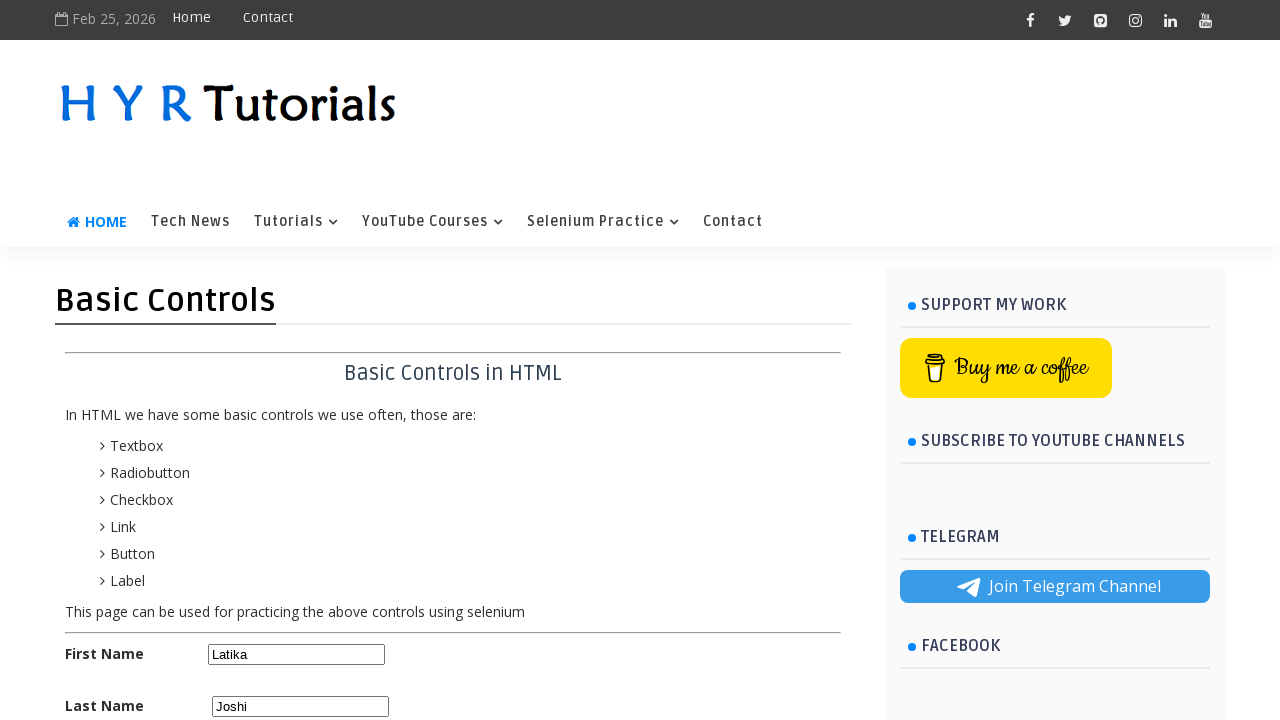

Selected female radio button at (286, 426) on input#femalerb
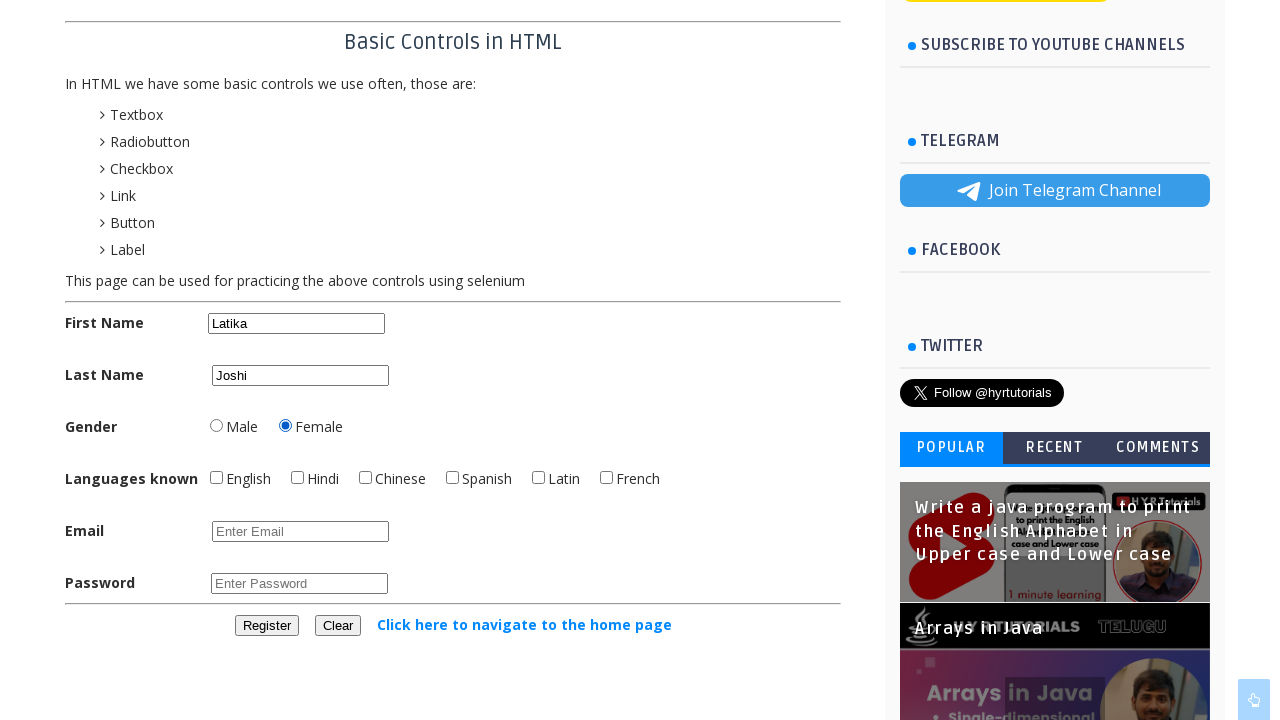

Selected English language checkbox at (216, 478) on input#englishchbx
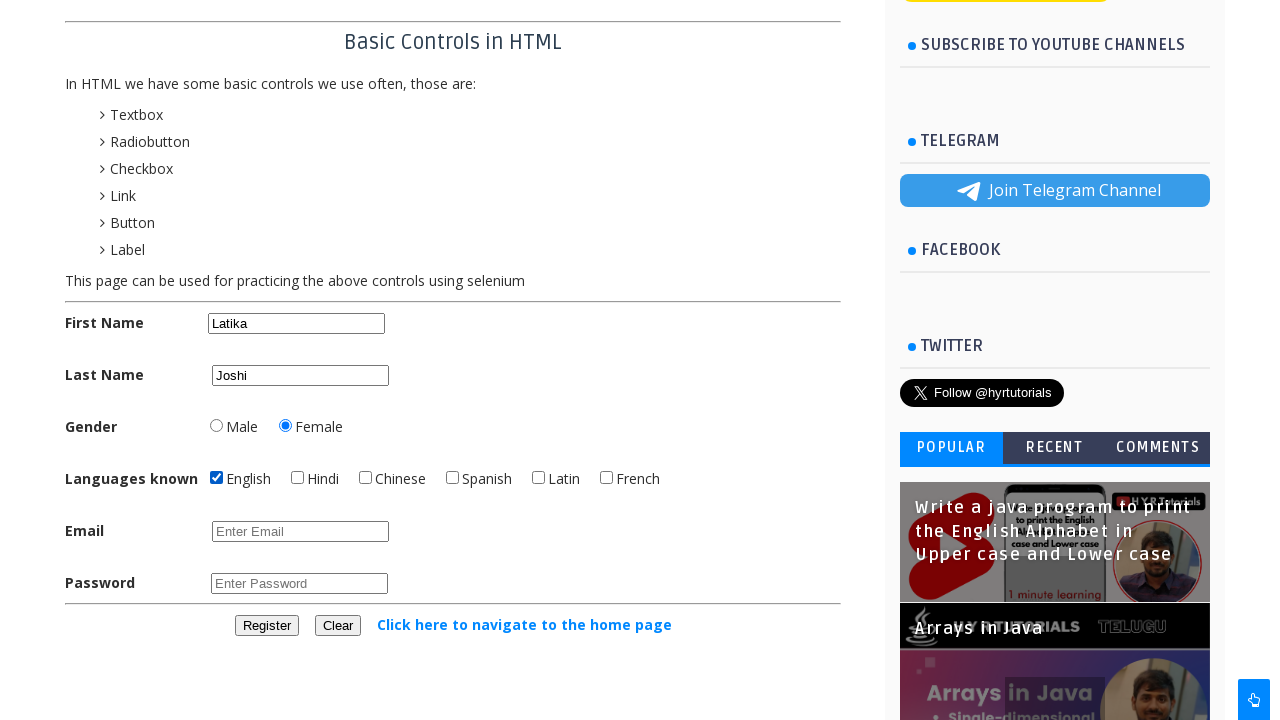

Selected Hindi language checkbox at (298, 478) on input#hindichbx
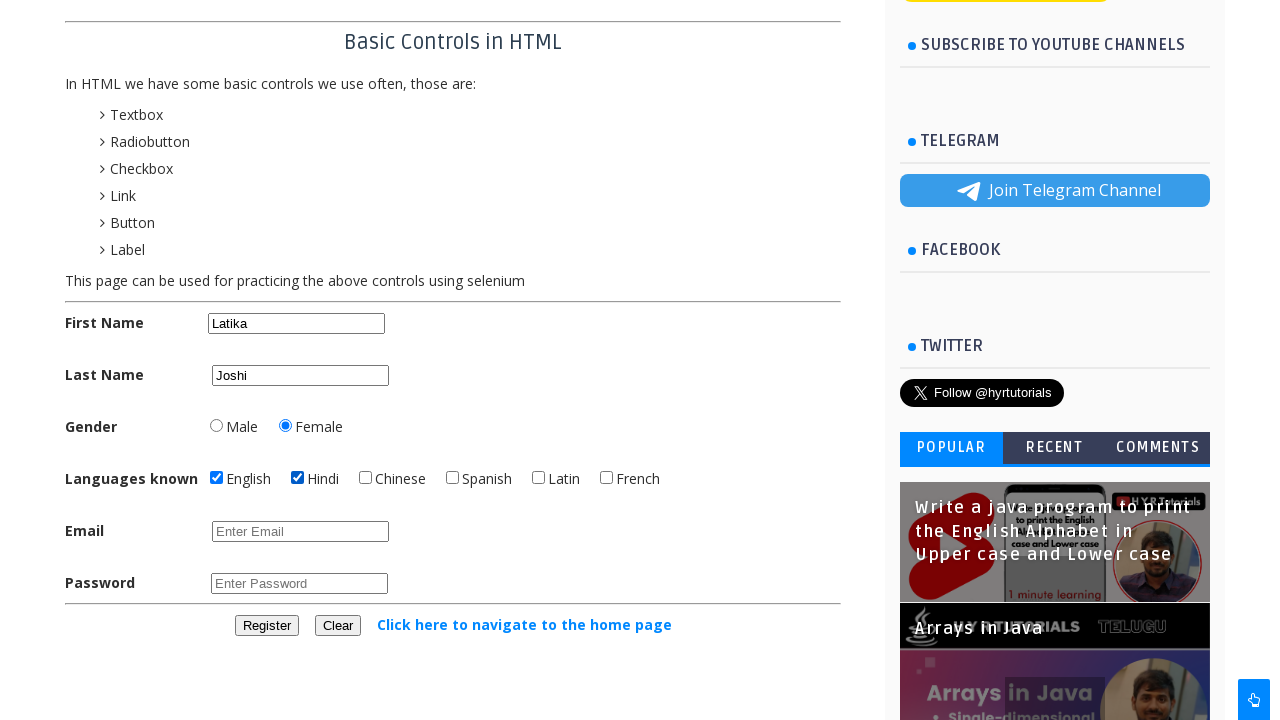

Selected Chinese language checkbox at (366, 478) on input#chinesechbx
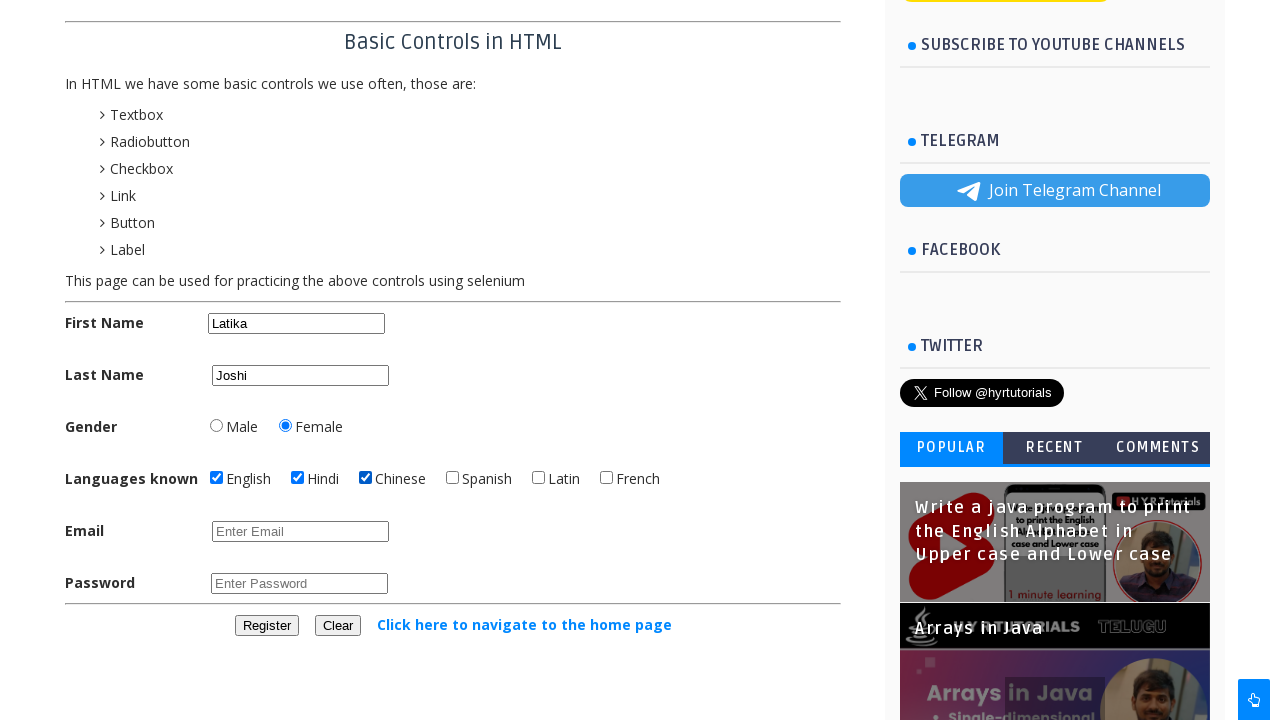

Filled email field with 'abc@gmail.com' on xpath=//input[@class='bcTextBox'][3]
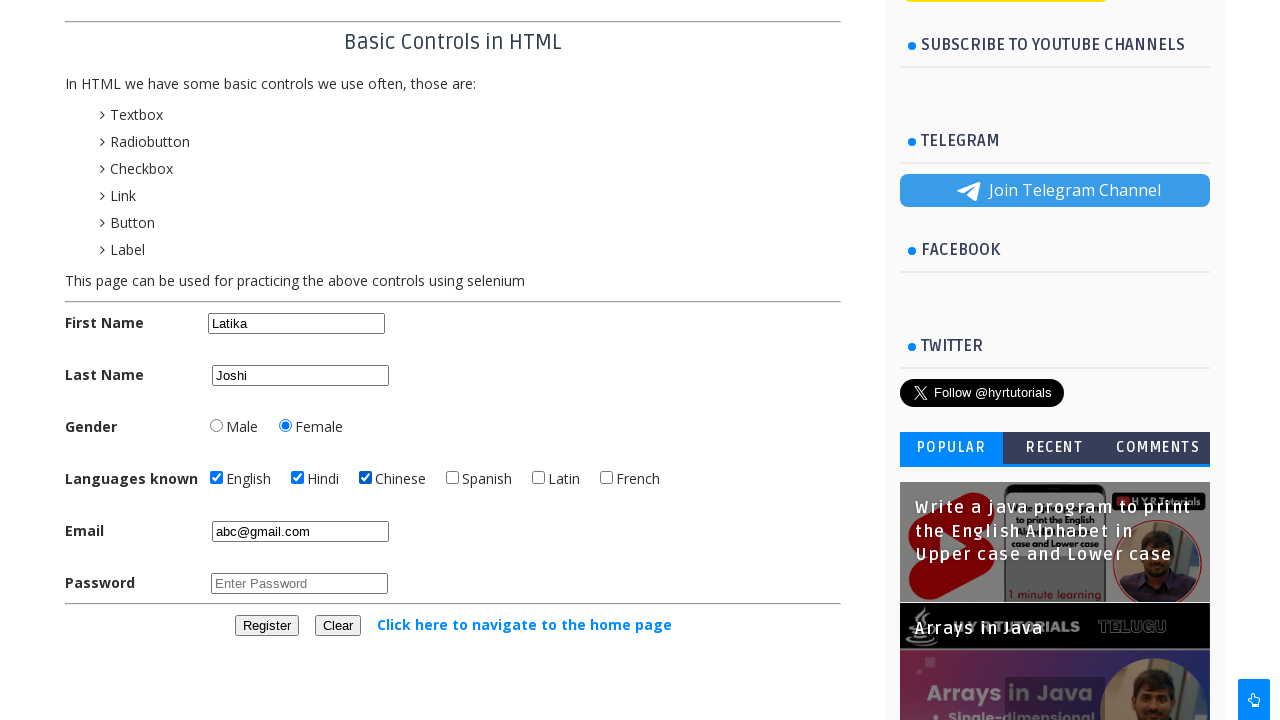

Filled password field with 'absfgt' on input[name='psw']
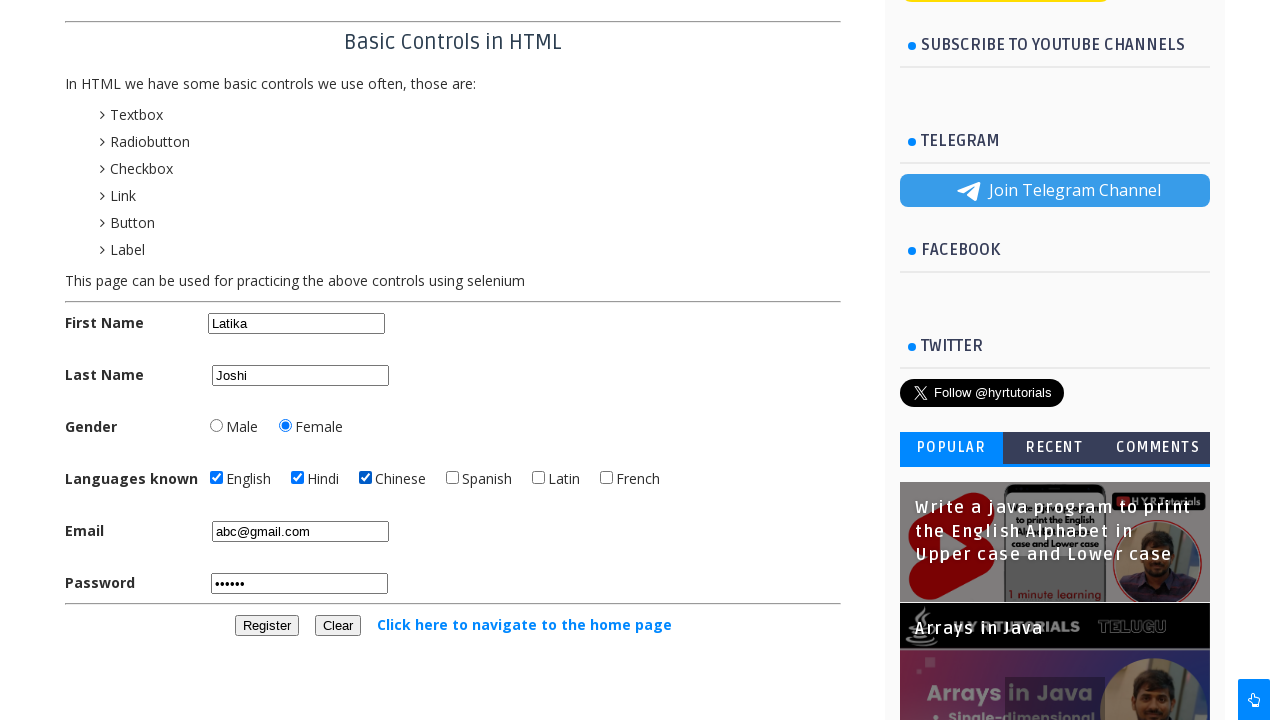

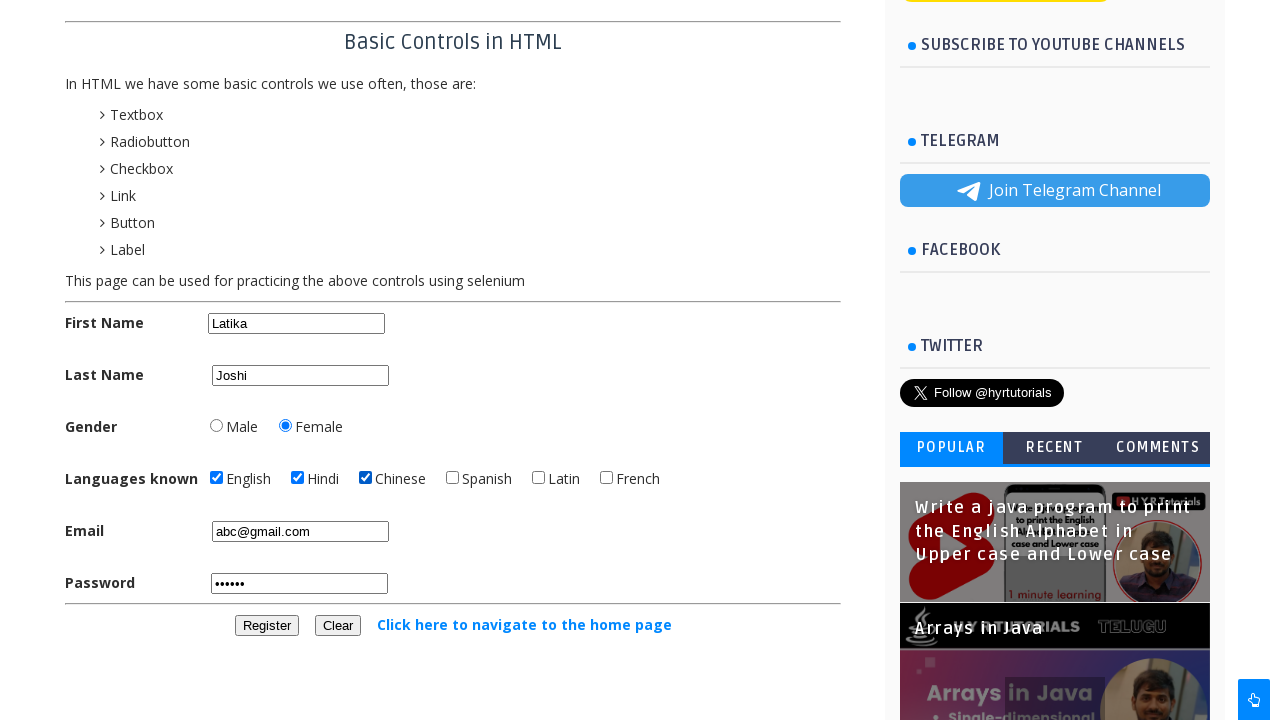